Tests browser navigation by going back in history

Starting URL: https://www.ryanair.com/

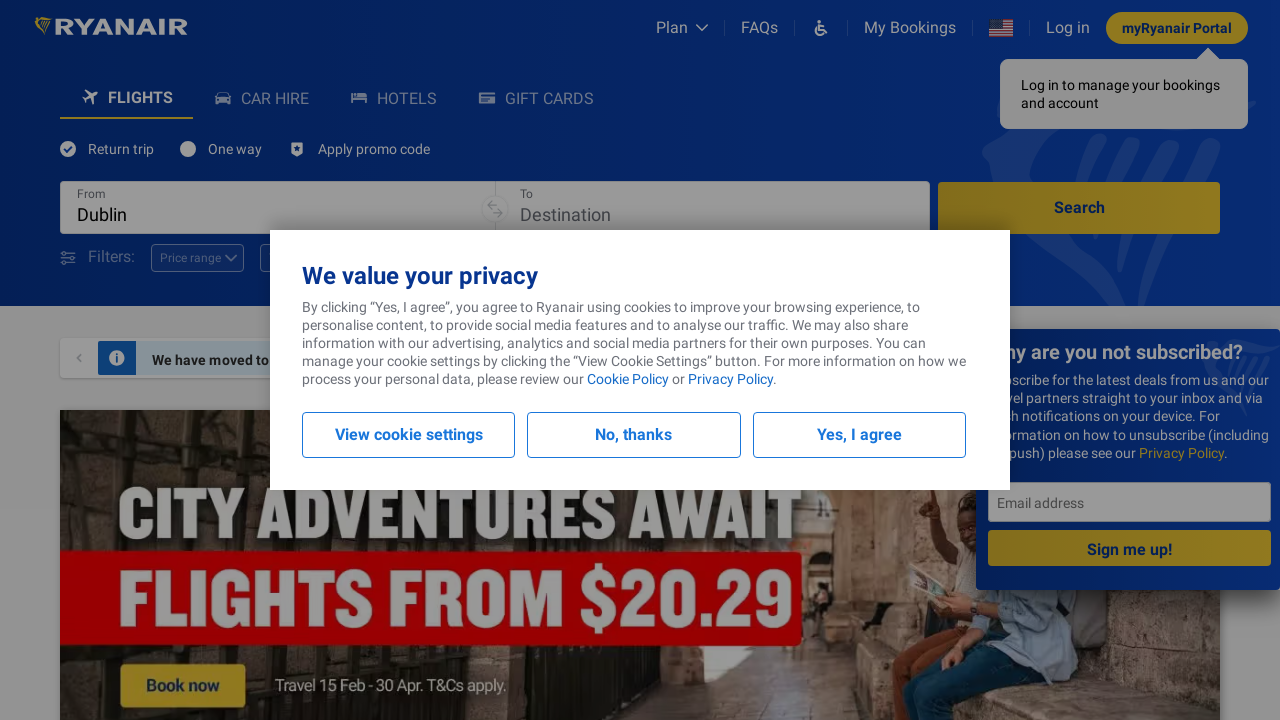

Navigated back in browser history from Ryanair
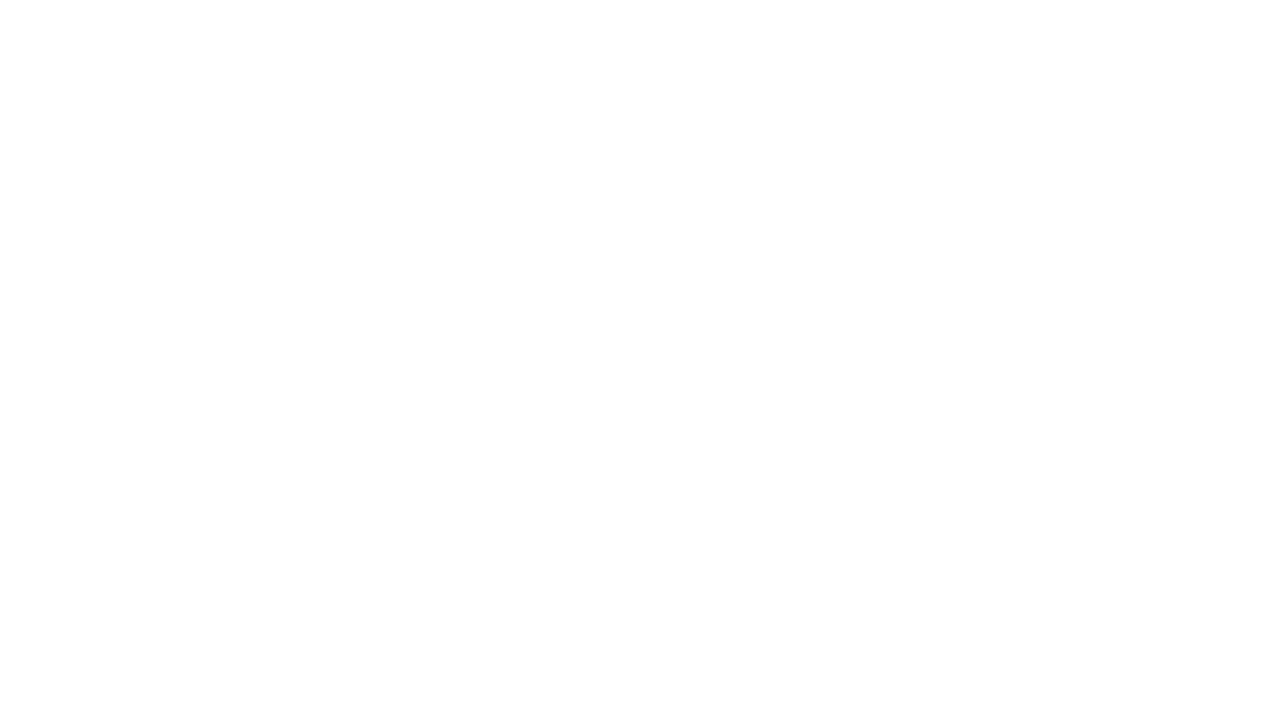

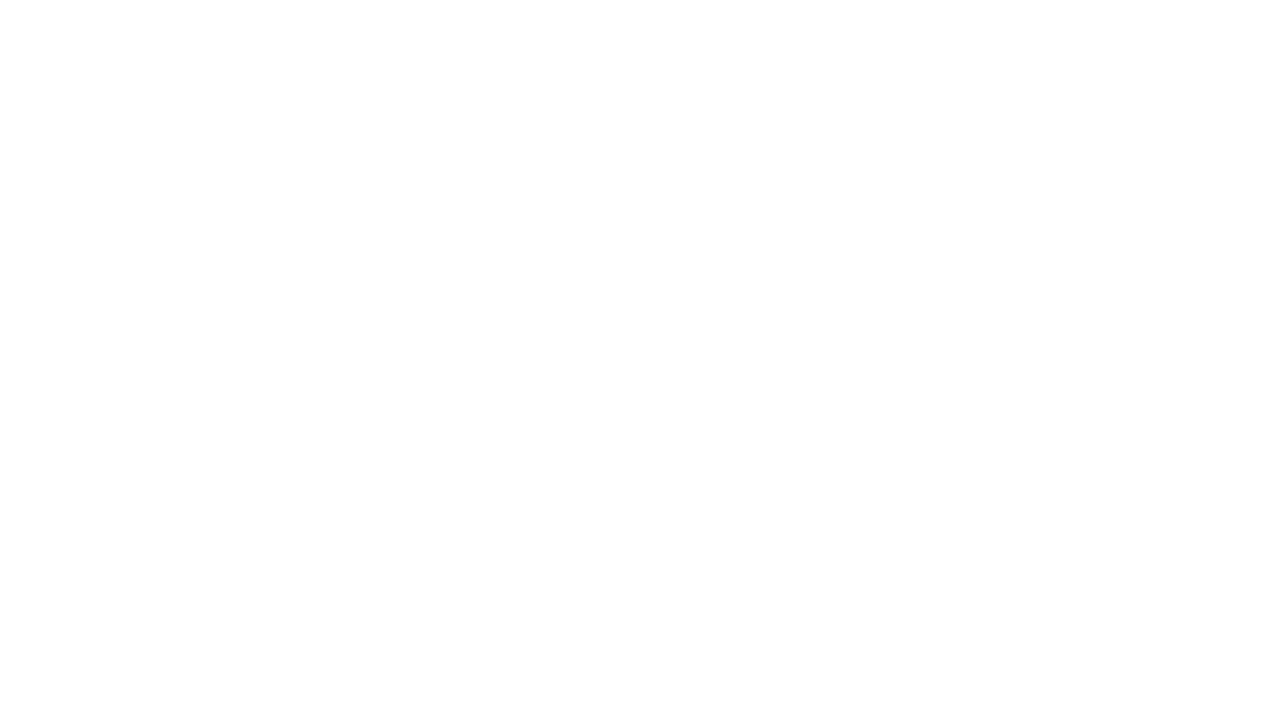